Tests copy-paste functionality between form fields by entering a value in the distance field, selecting all, copying it, and pasting it into the speed field

Starting URL: https://inderpsingh.blogspot.com/2014/08/demowebapp_24.html

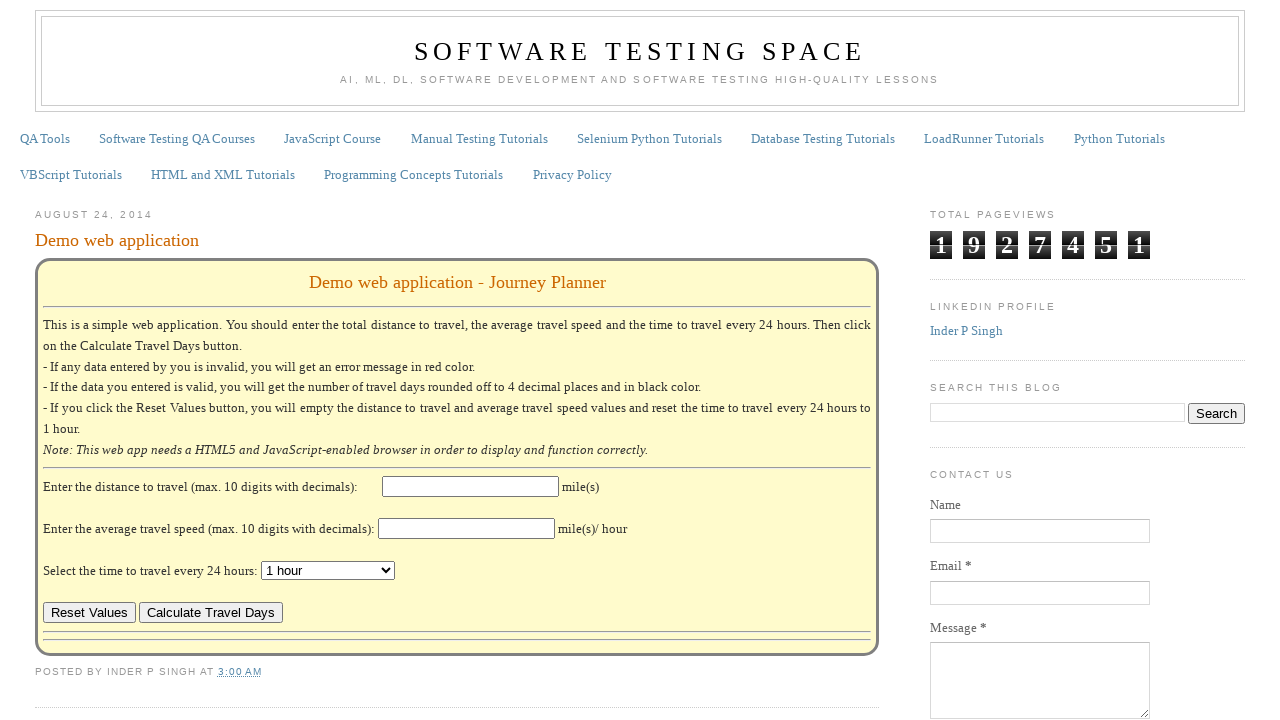

Waited for distance field to be present
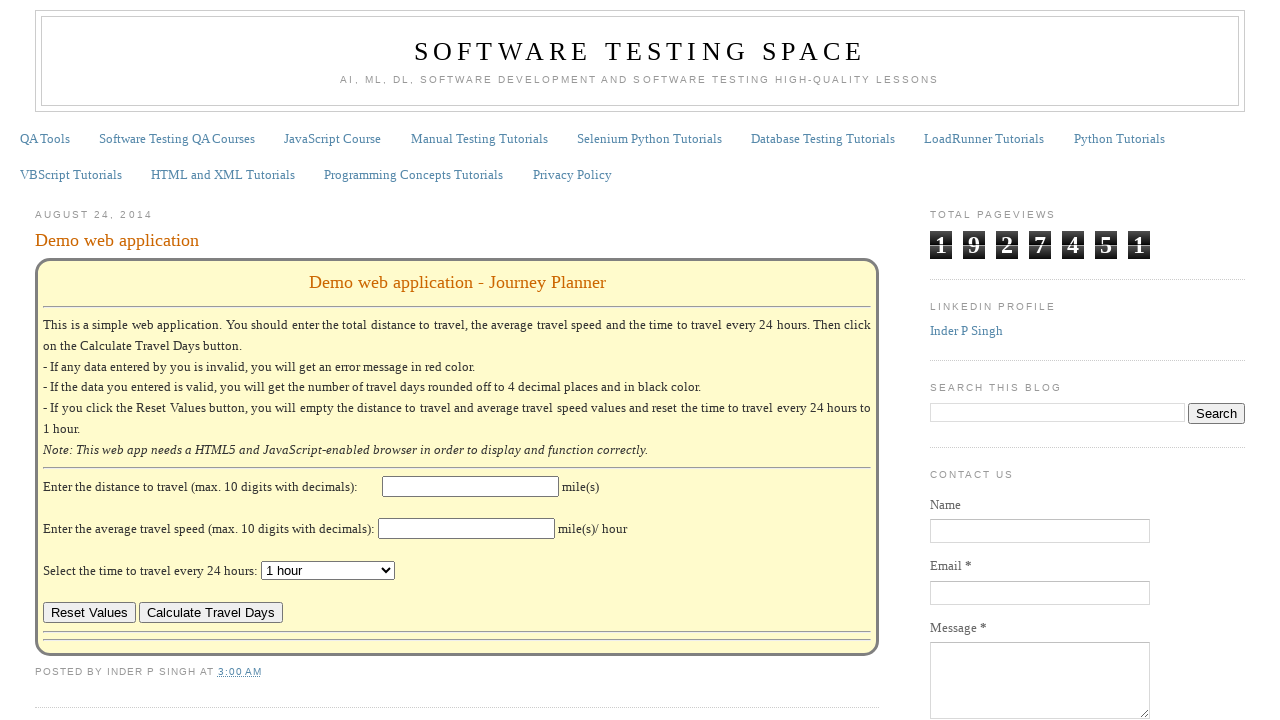

Waited for speed field to be present
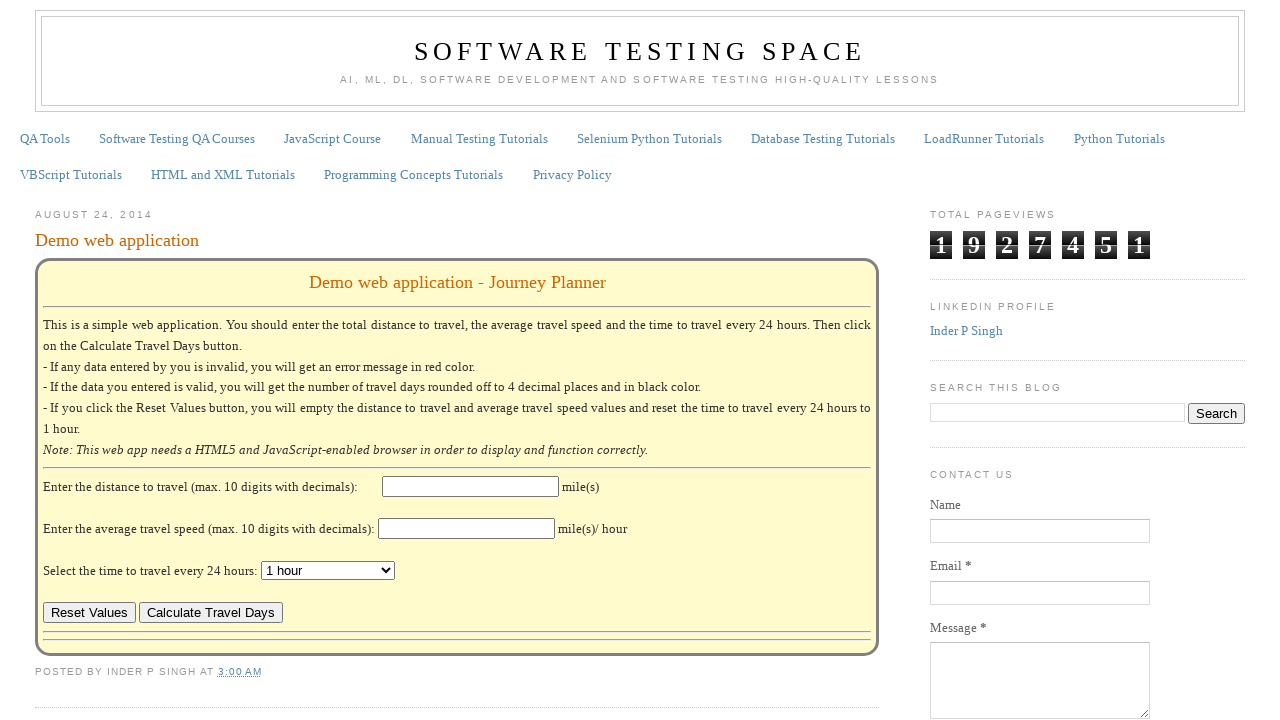

Filled distance field with value '123456' on #distance
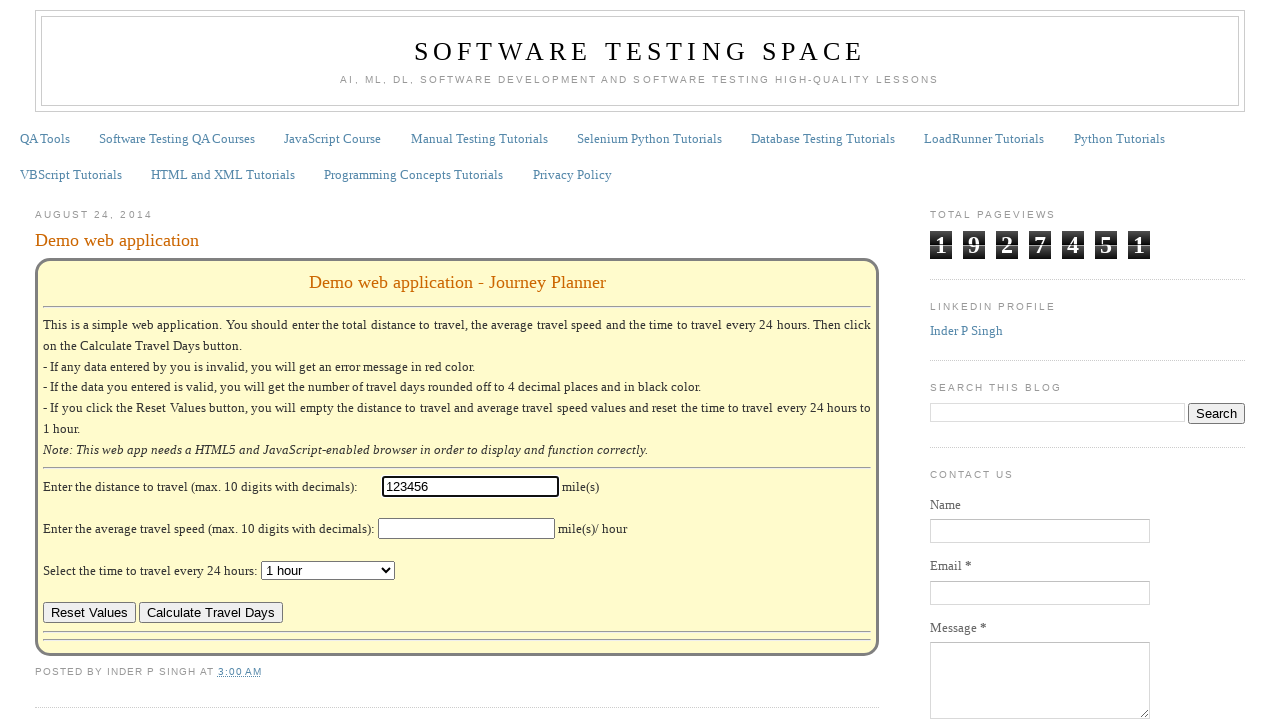

Focused on distance field on #distance
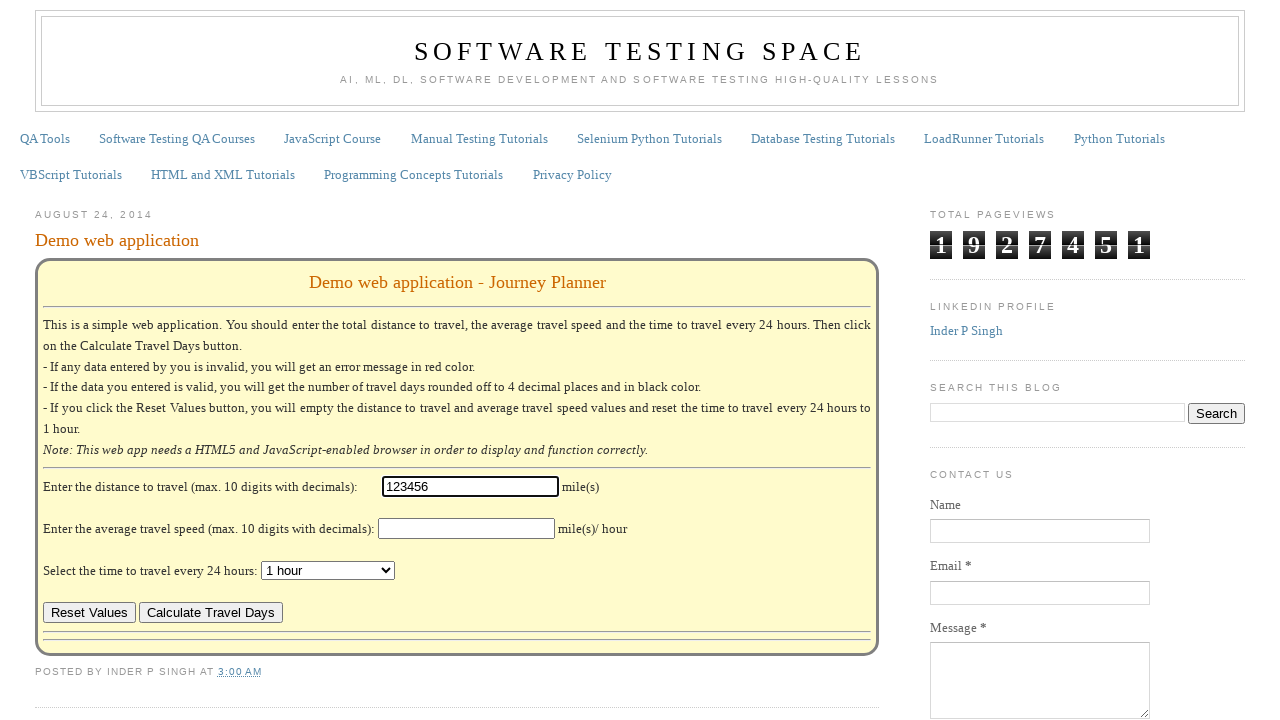

Selected all text in distance field using Ctrl+A
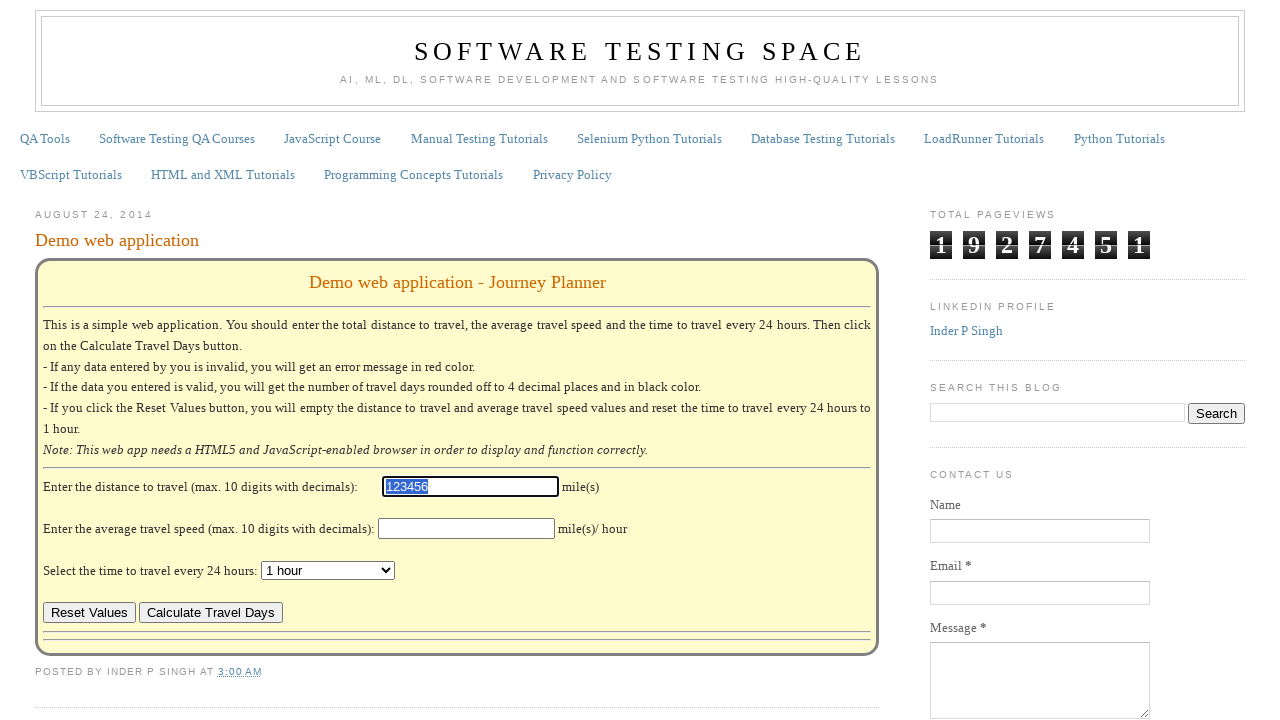

Copied selected text from distance field using Ctrl+C
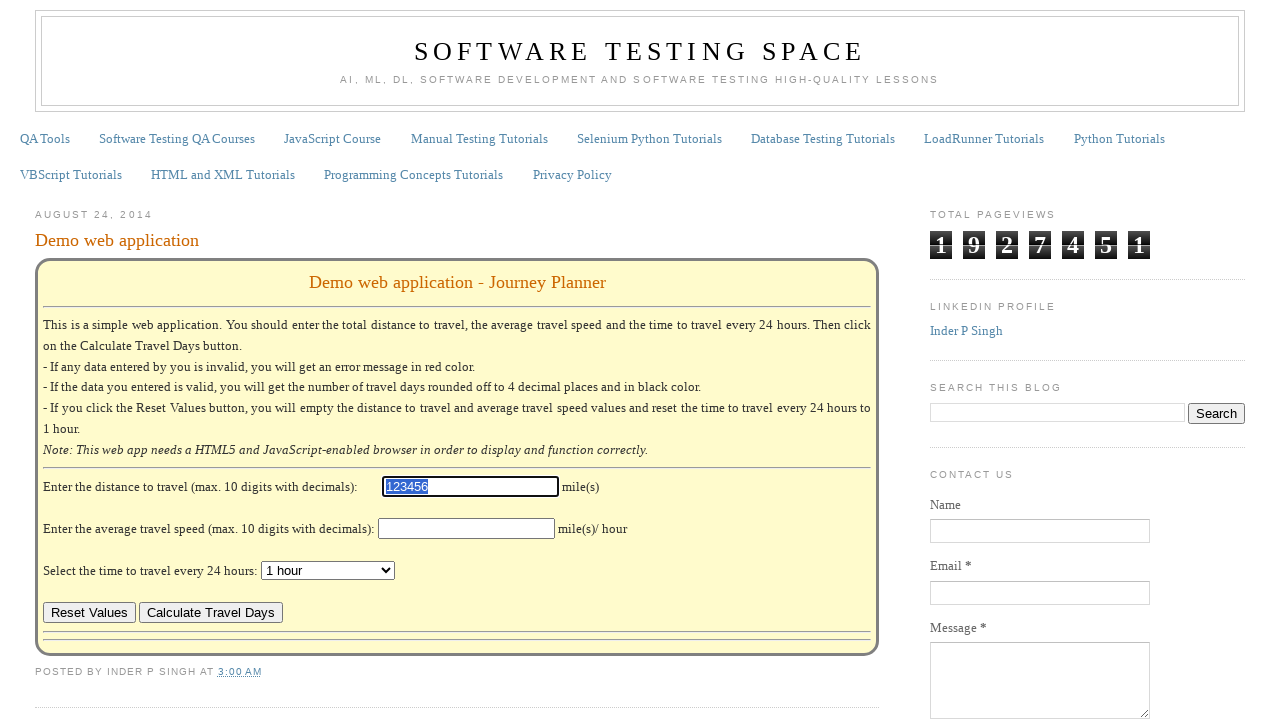

Clicked on speed field to focus it at (467, 529) on #speed
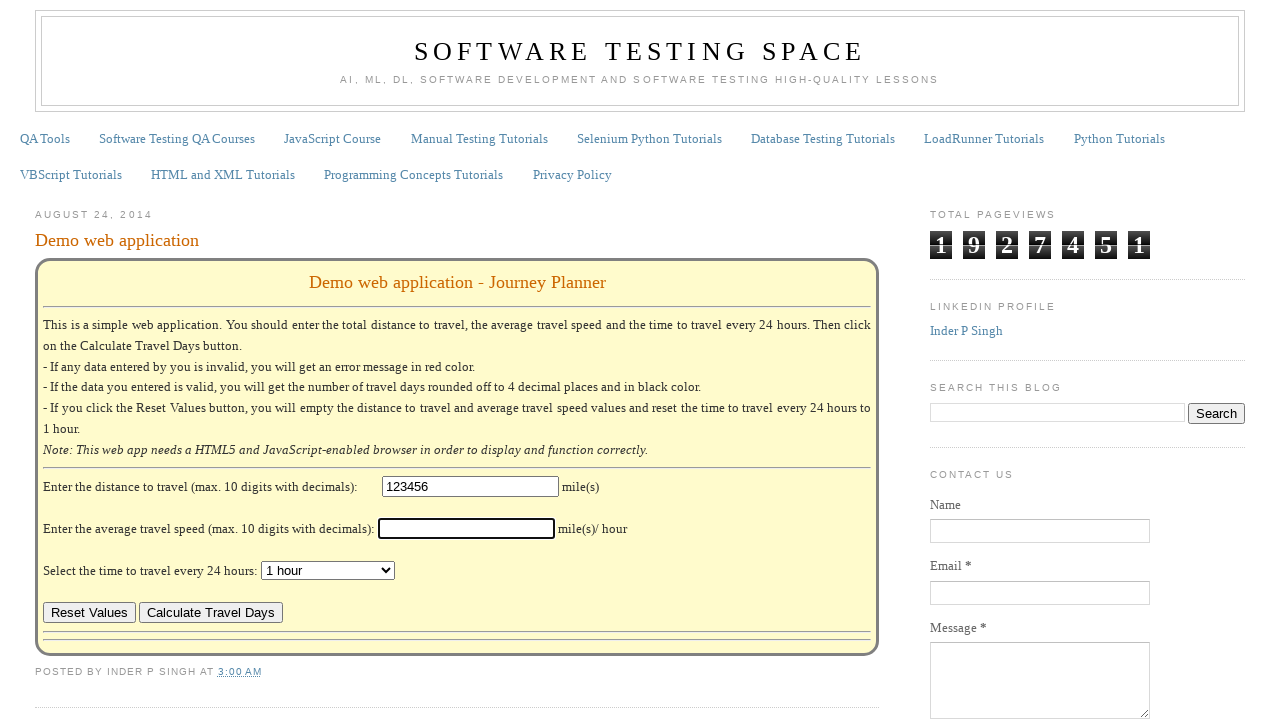

Pasted copied text into speed field using Ctrl+V
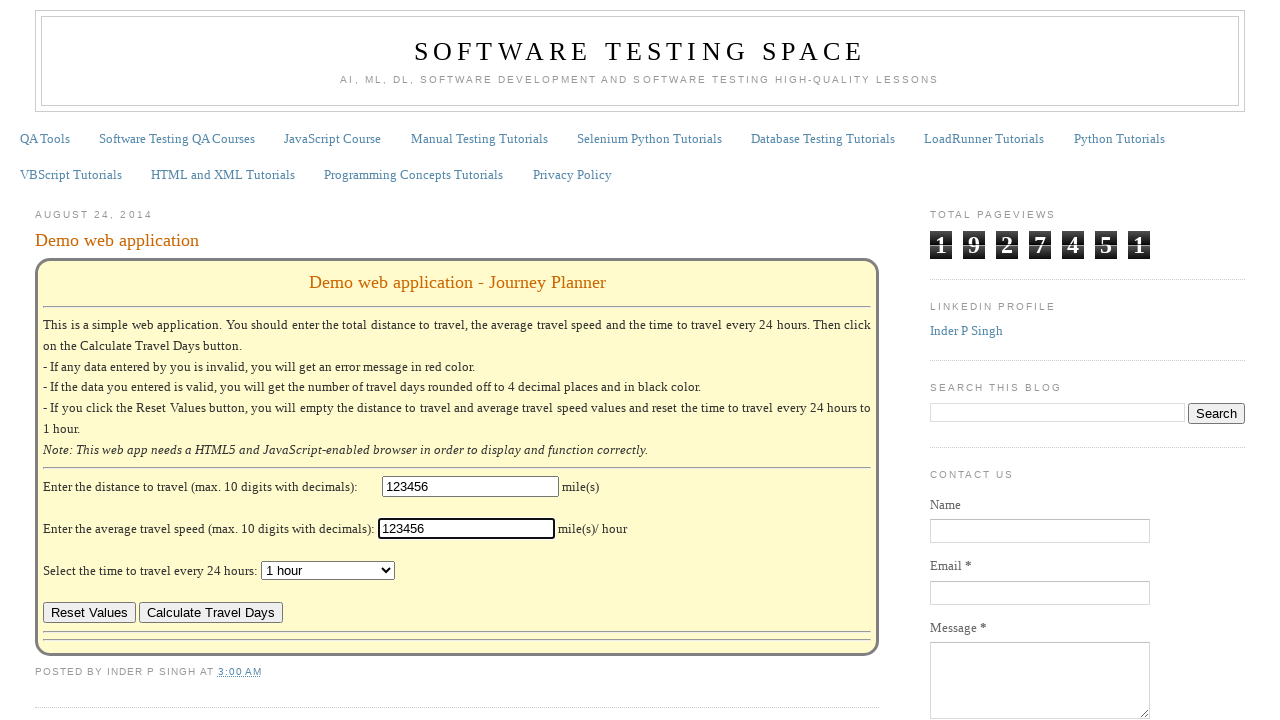

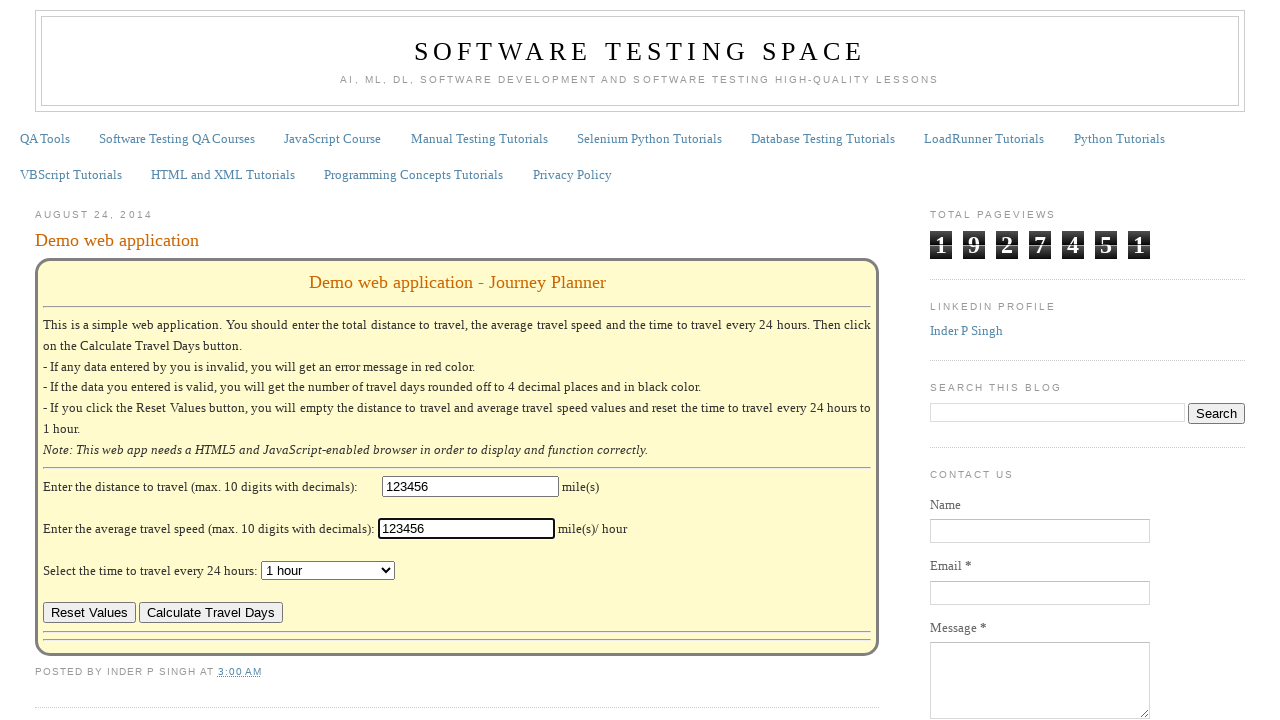